Tests checkbox functionality by verifying initial states, clicking to check the first checkbox, then clicking to uncheck the second checkbox, and asserting the expected states after each action.

Starting URL: https://the-internet.herokuapp.com/checkboxes

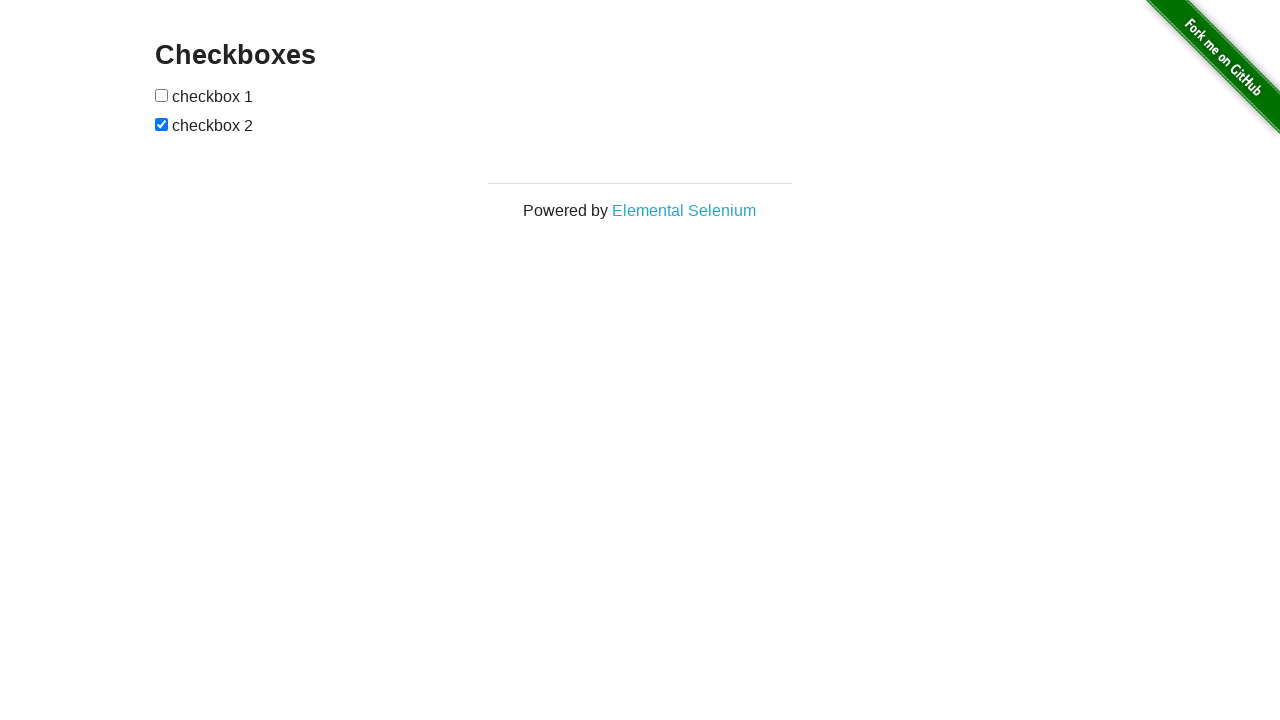

Located all checkboxes on the page
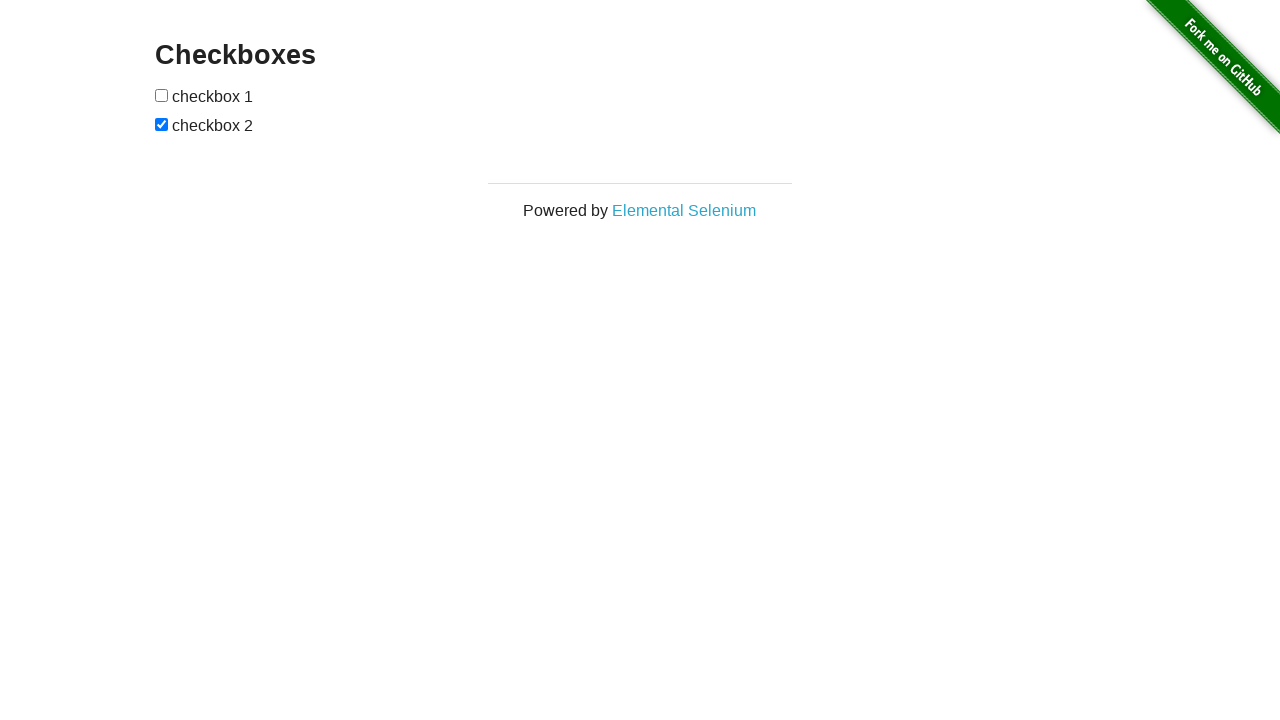

Verified first checkbox is initially unchecked
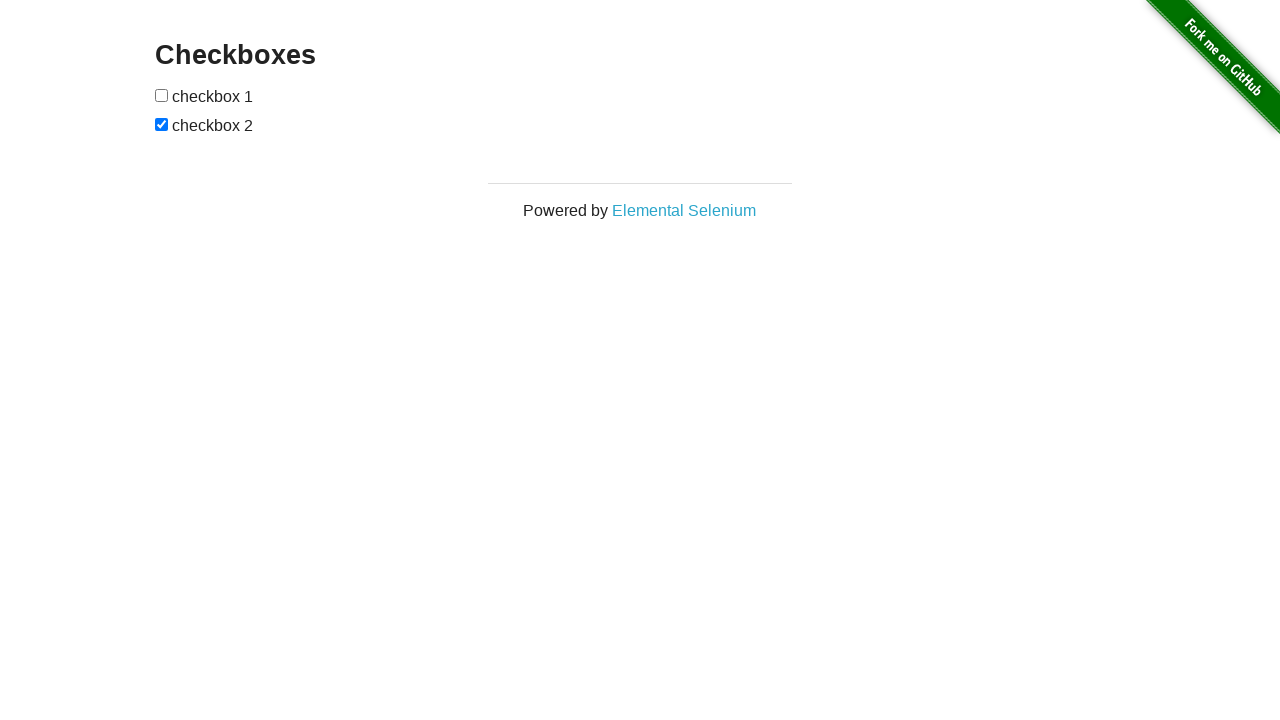

Clicked first checkbox to check it at (162, 95) on [type='checkbox'] >> nth=0
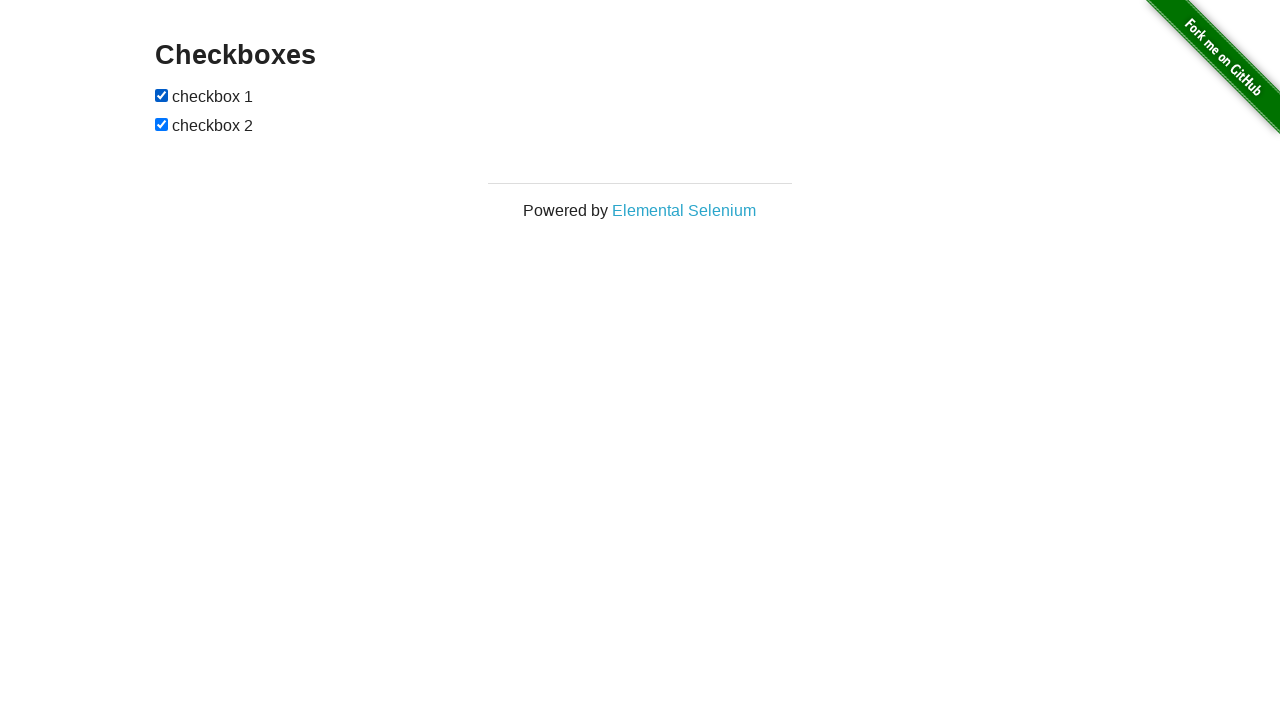

Verified first checkbox is now checked
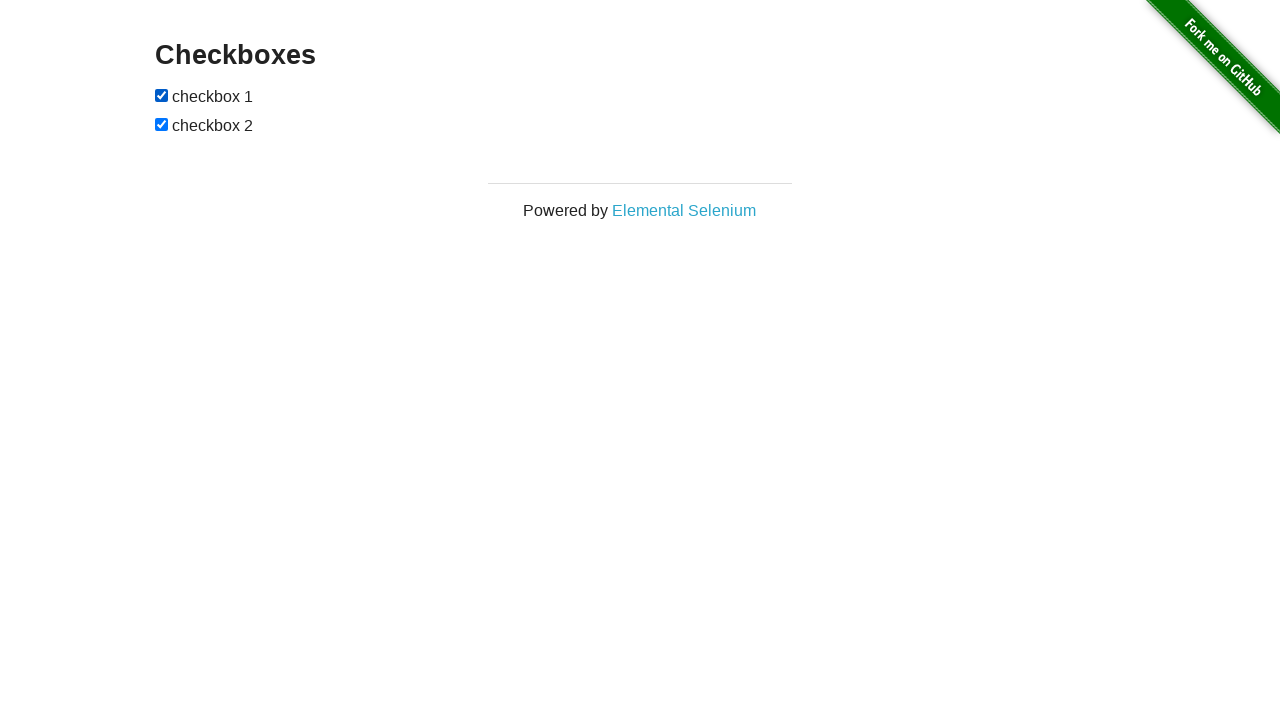

Verified second checkbox is initially checked
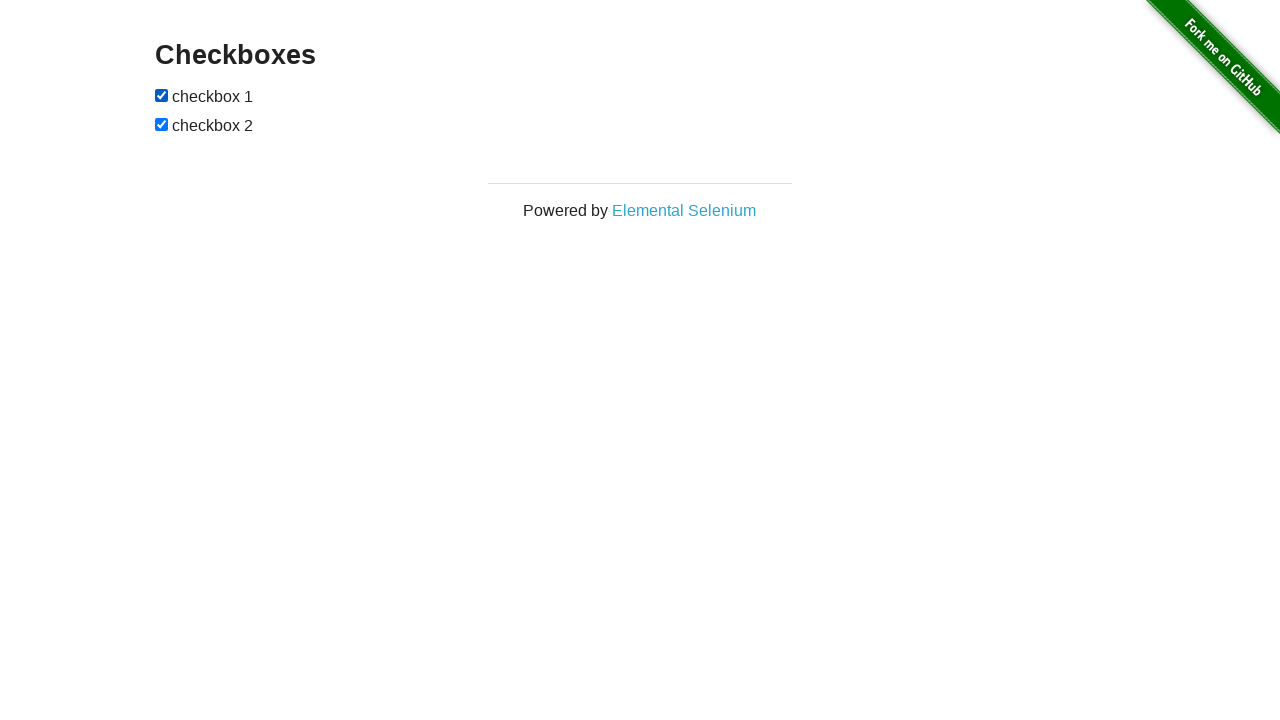

Clicked second checkbox to uncheck it at (162, 124) on [type='checkbox'] >> nth=1
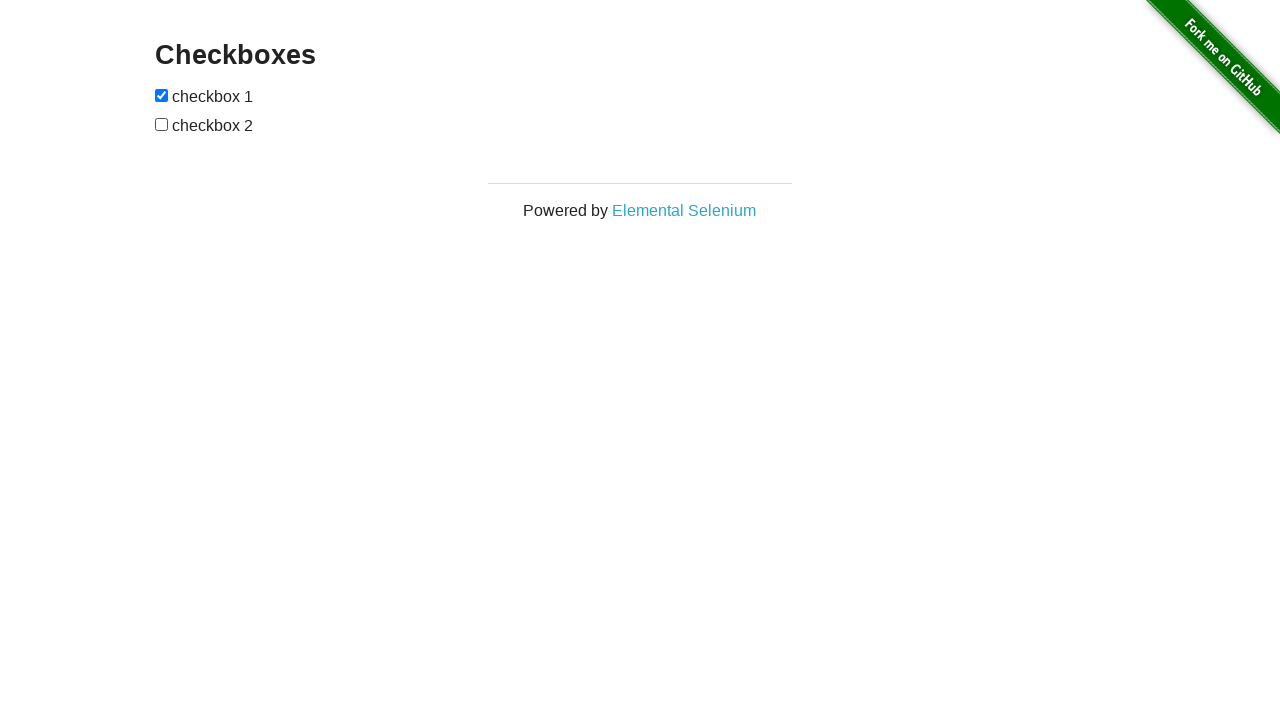

Verified second checkbox is now unchecked
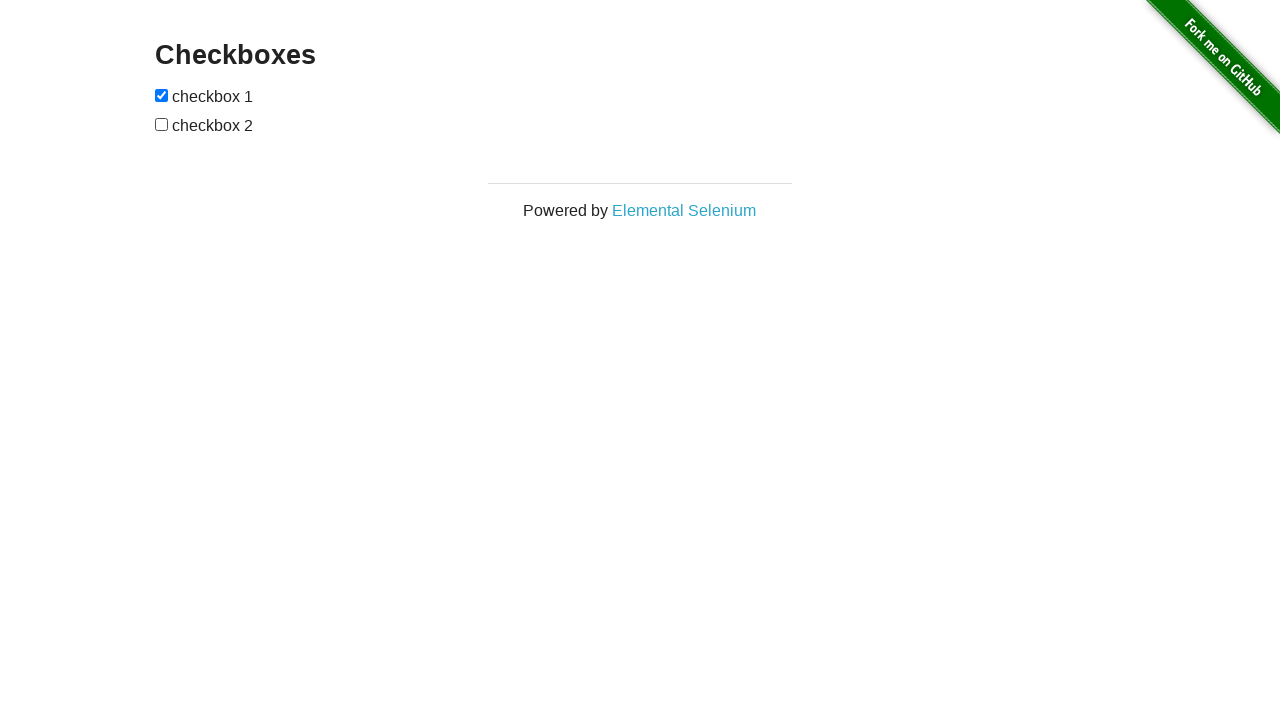

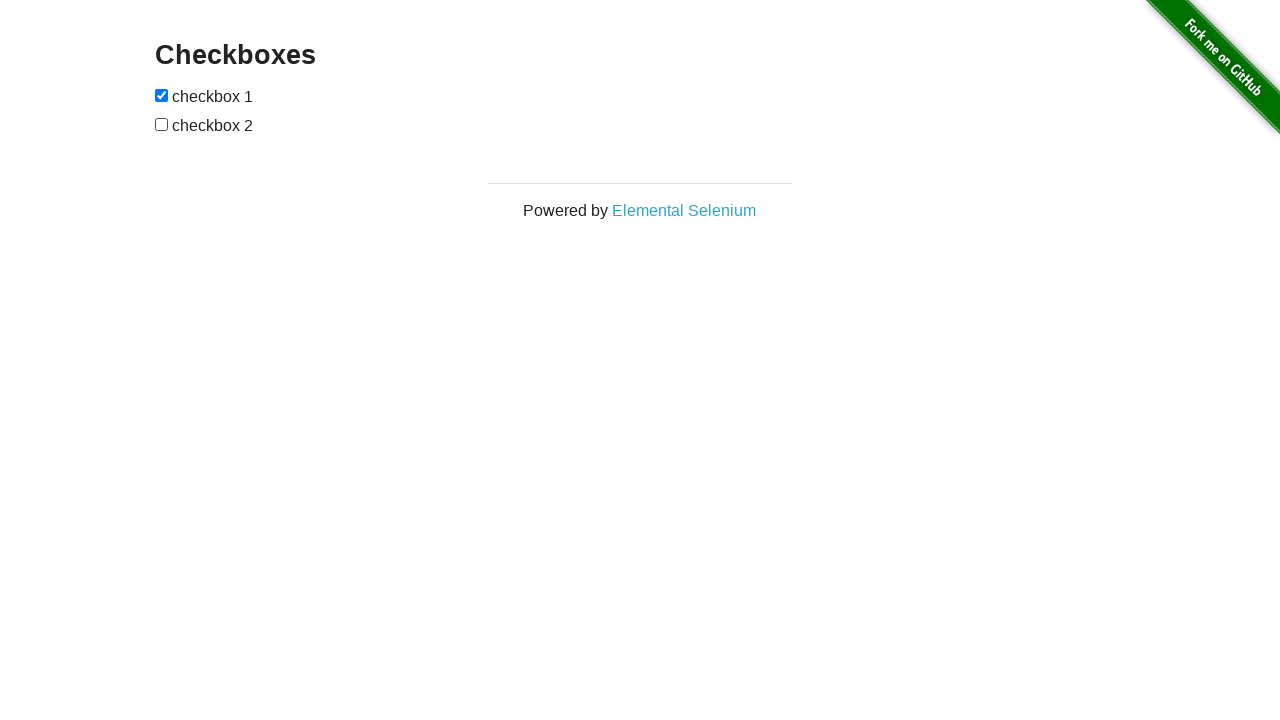